Tests alert handling functionality by navigating to the Cancel tab, triggering an alert, verifying its text, and then accepting it

Starting URL: https://demo.automationtesting.in/Alerts.html

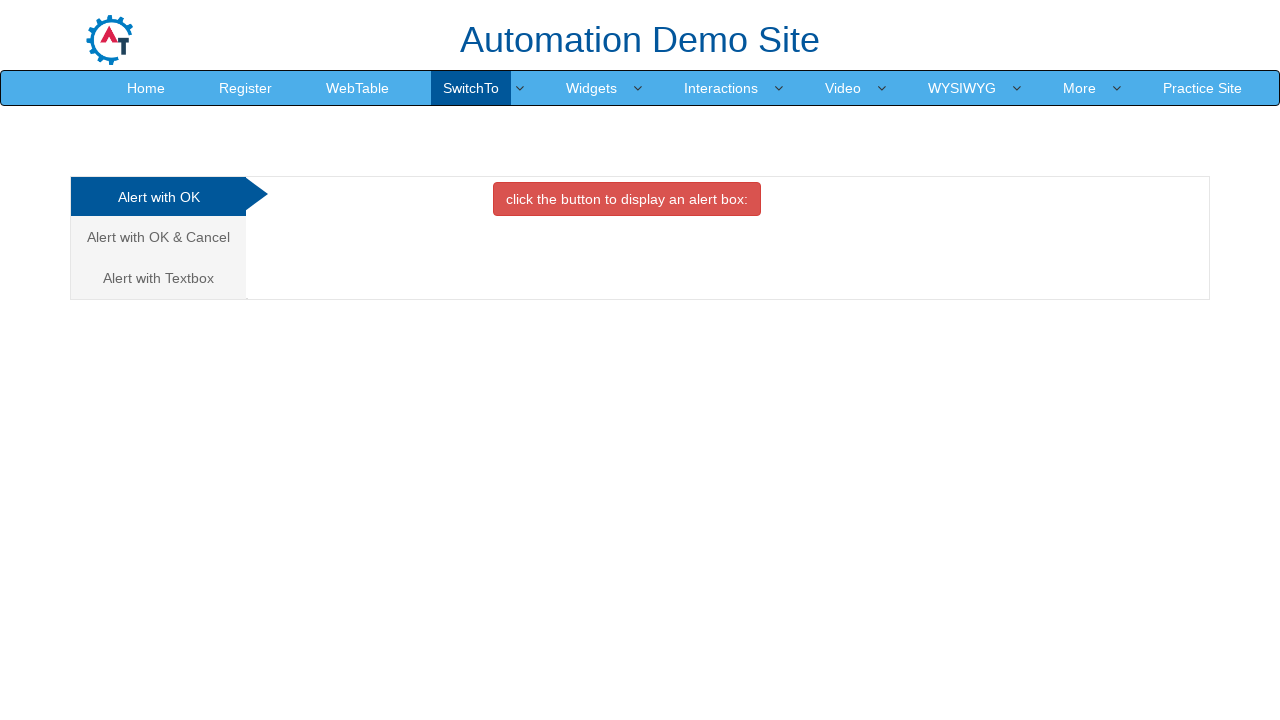

Clicked on the Cancel tab at (158, 237) on xpath=//a[@href='#CancelTab']
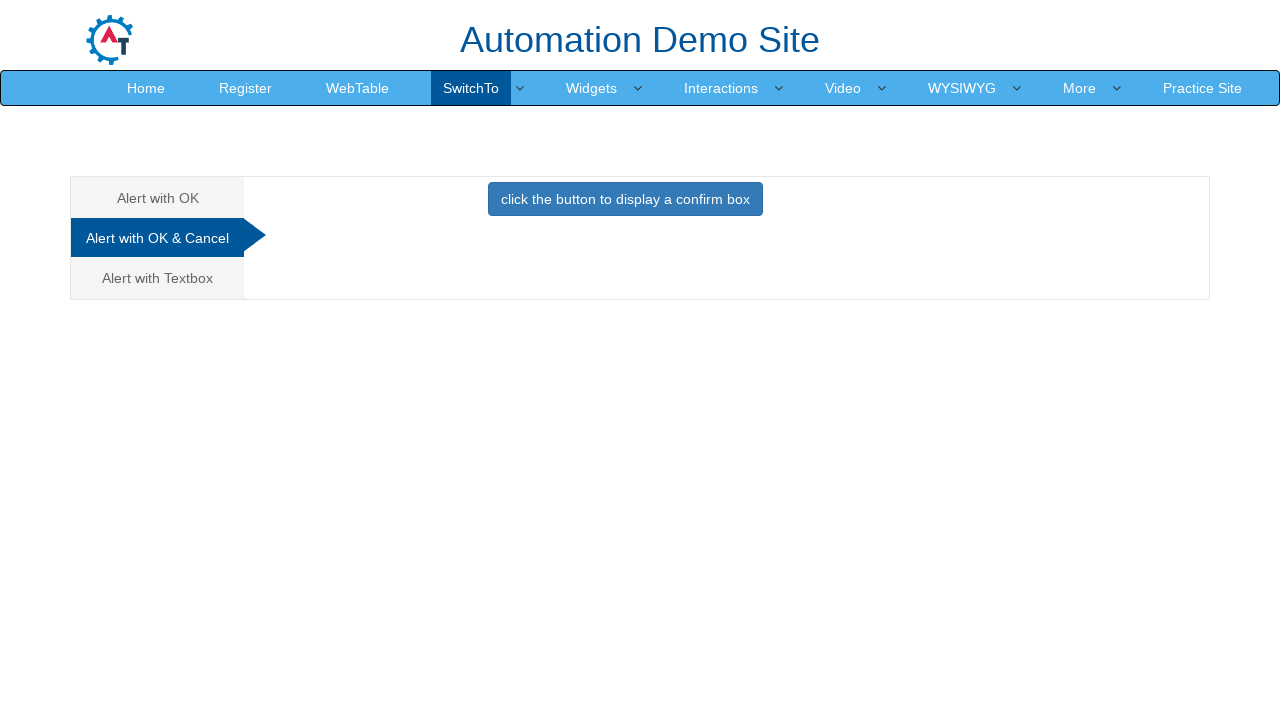

Clicked button to trigger alert at (625, 199) on xpath=//button[@class='btn btn-primary']
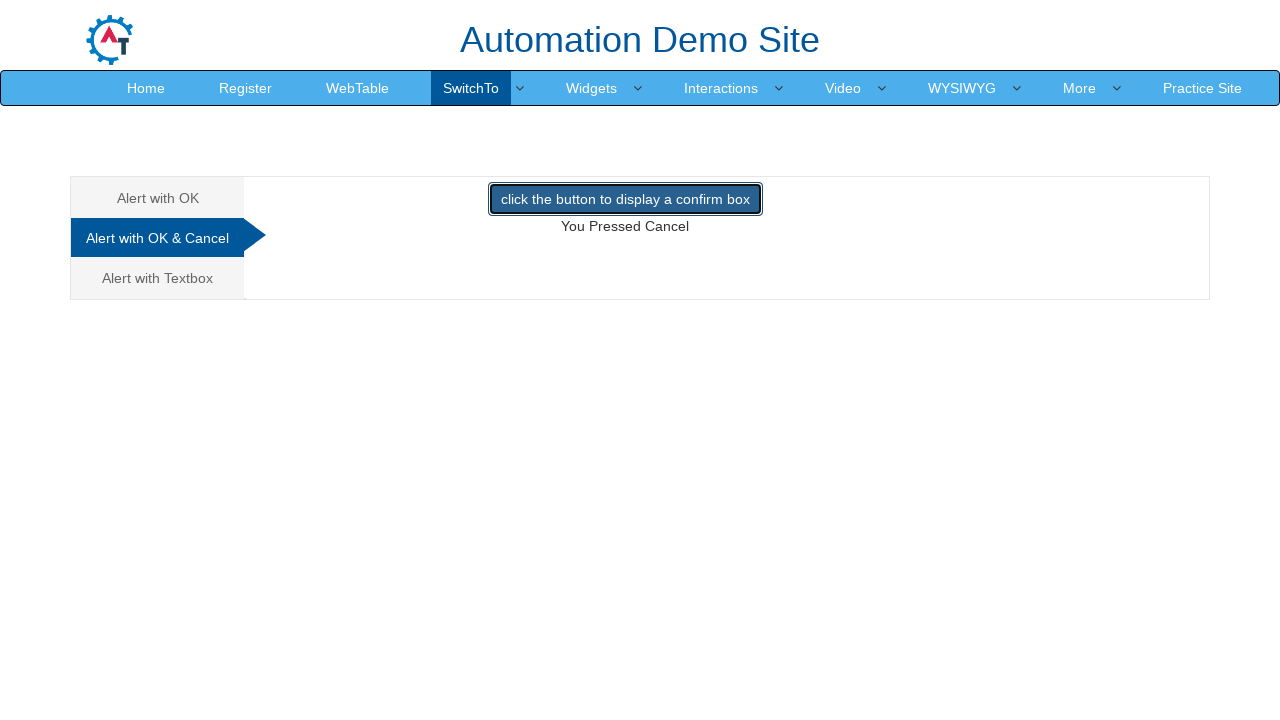

Set up dialog handler to accept alerts
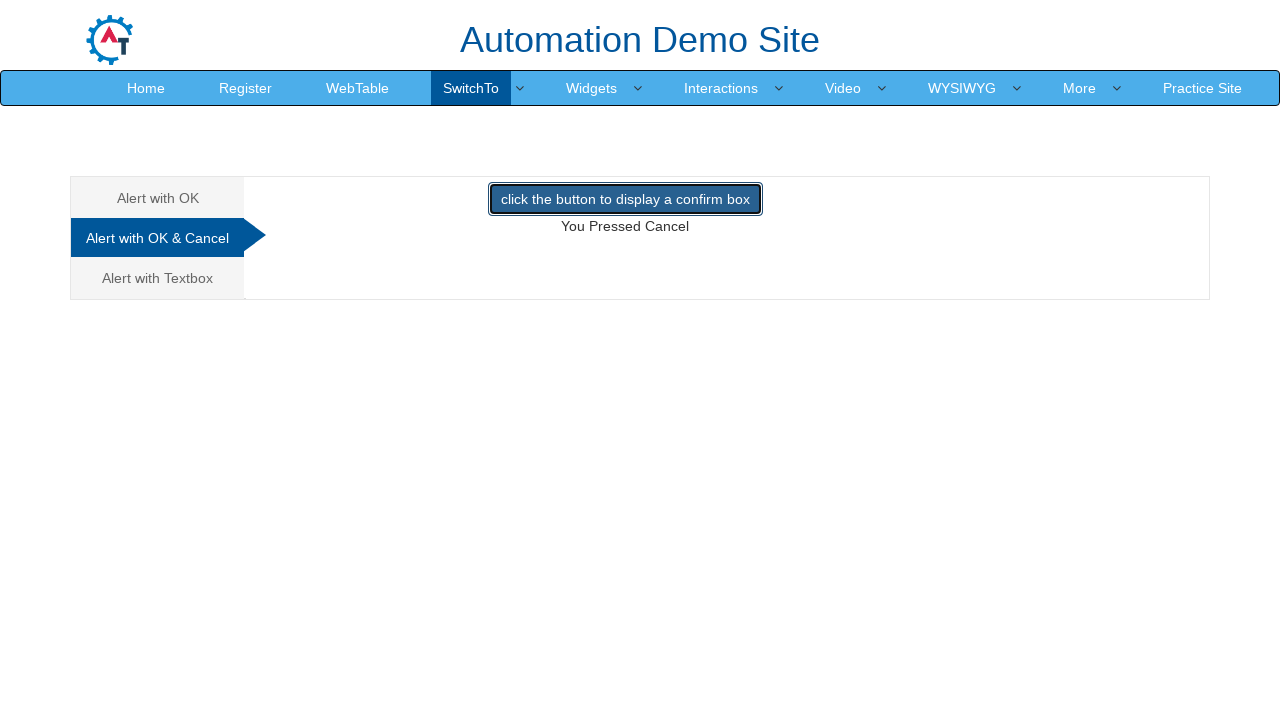

Clicked button to trigger alert again, which was accepted at (625, 199) on xpath=//button[@class='btn btn-primary']
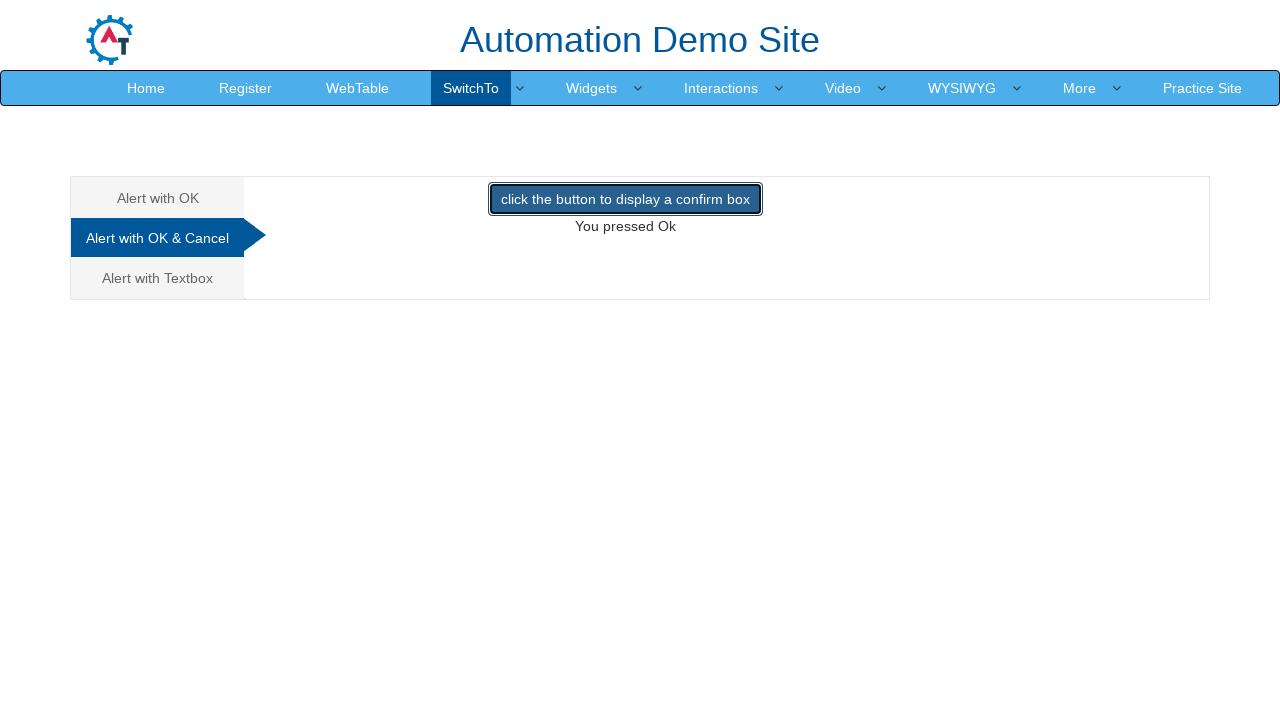

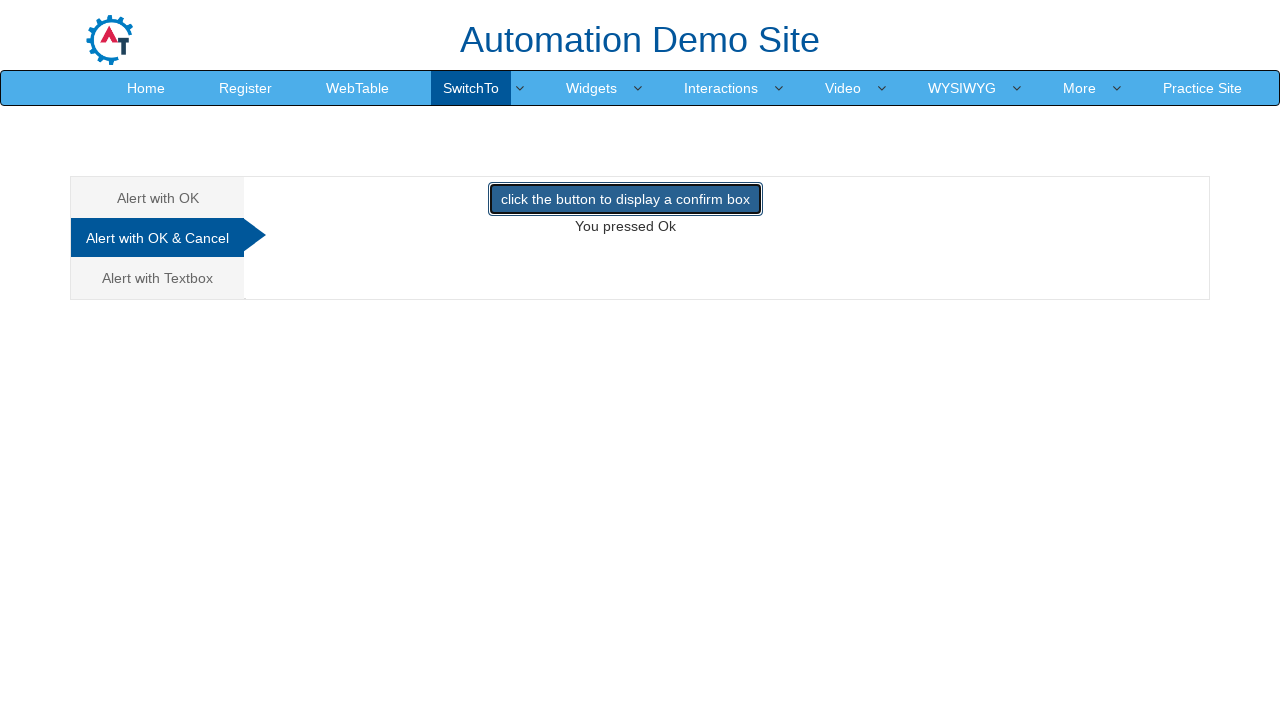